Navigates to the Algorisys company homepage and waits for the page to load

Starting URL: http://algorisys.com

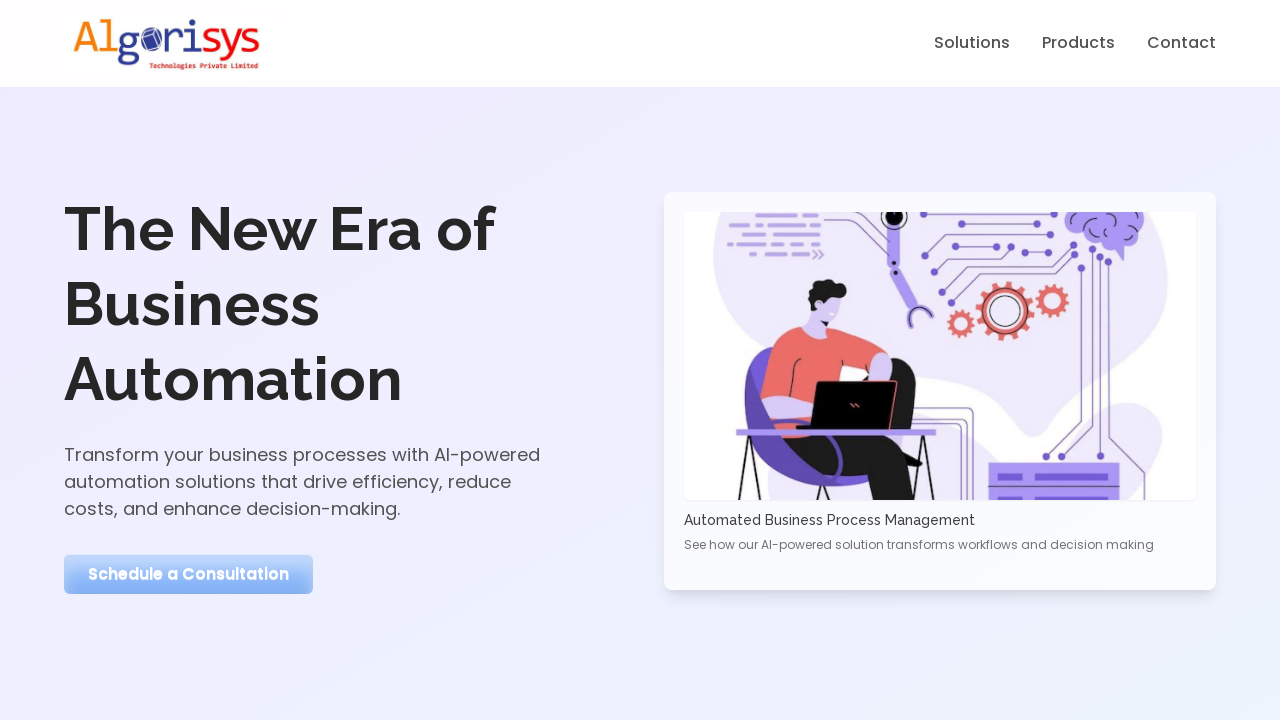

Navigated to Algorisys company homepage
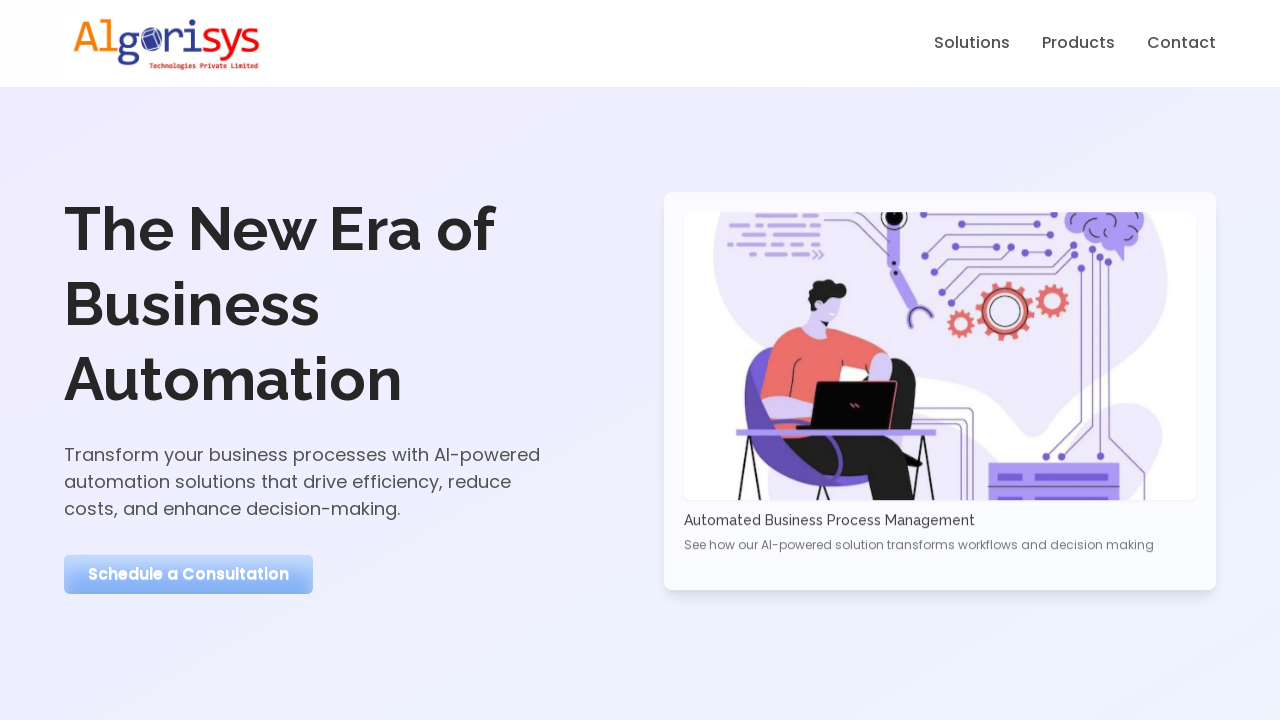

Page DOM content loaded
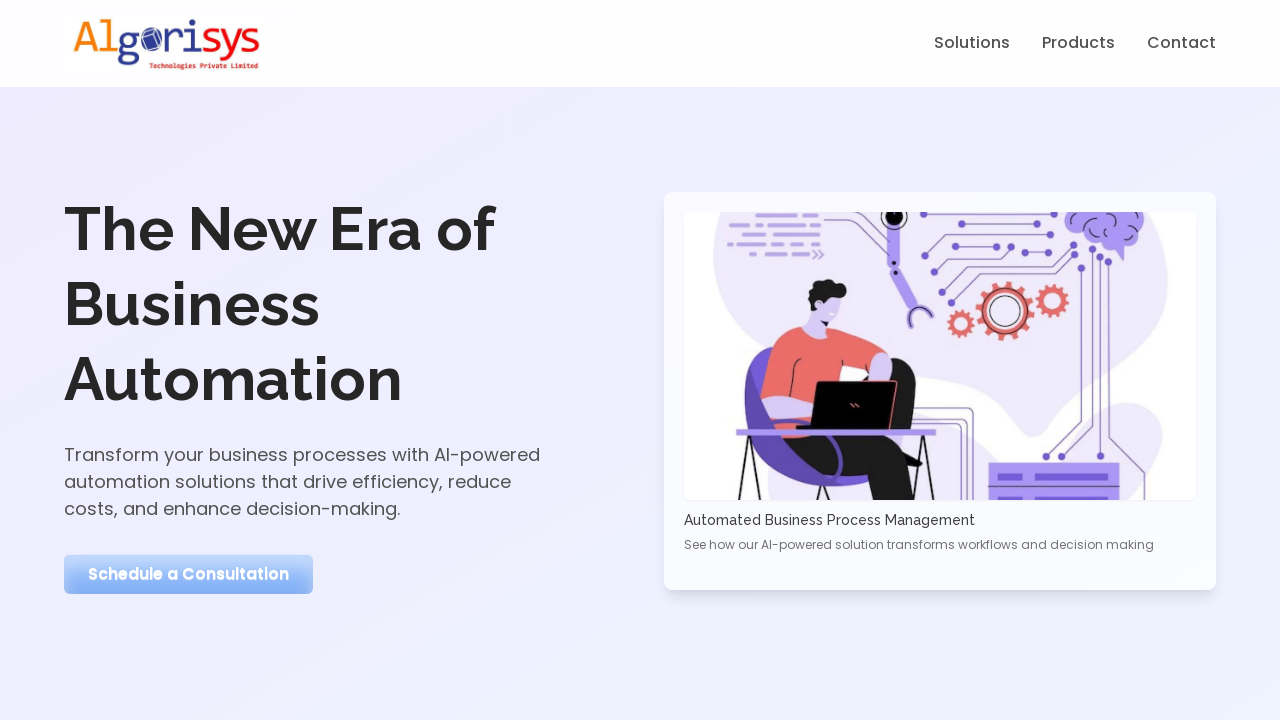

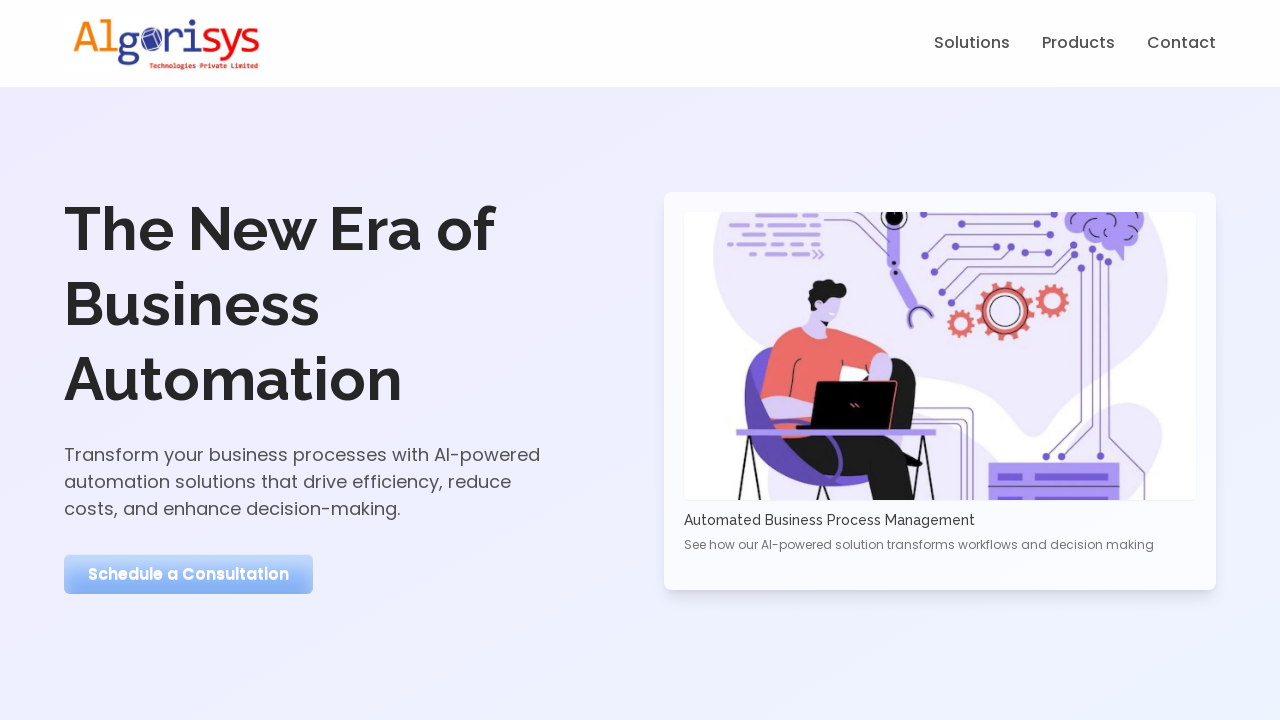